Tests handling a JavaScript prompt popup by switching to an iframe, clicking a button to trigger the prompt, entering text, and accepting the dialog.

Starting URL: https://www.w3schools.com/jsref/tryit.asp?filename=tryjsref_prompt

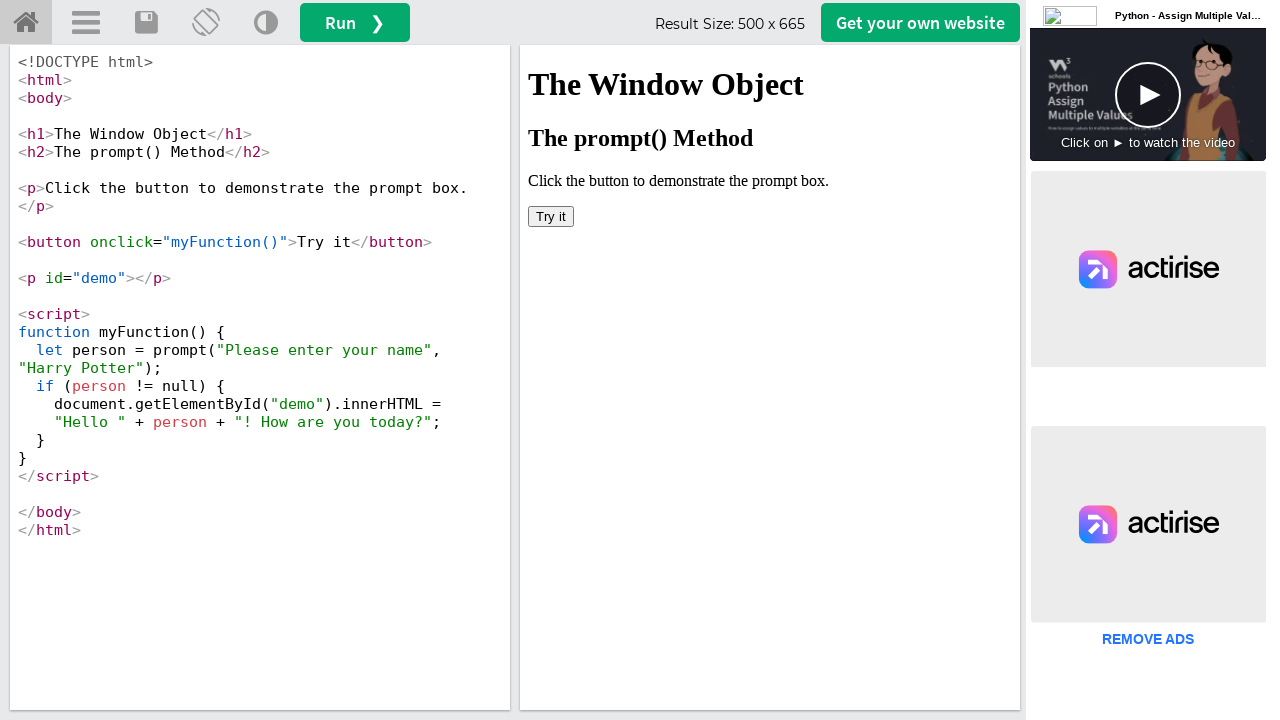

Located iframe with ID 'iframeResult'
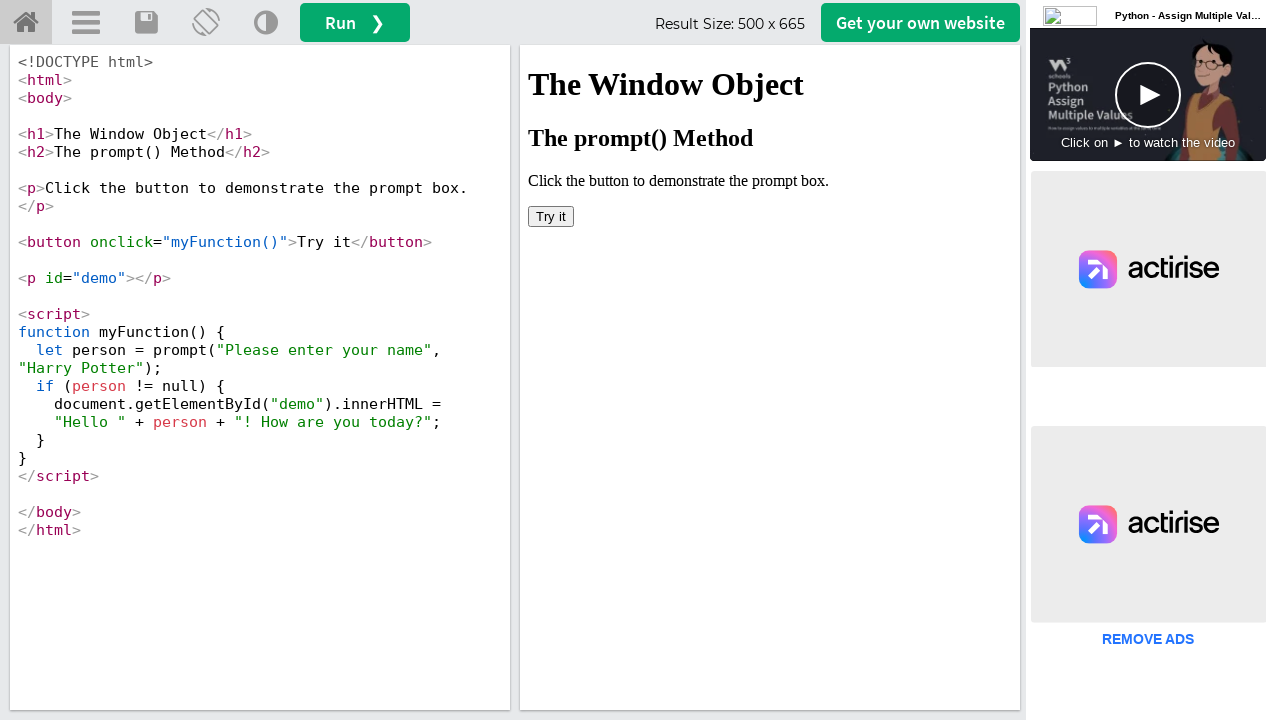

Set up dialog handler to accept prompt with text 'Raju'
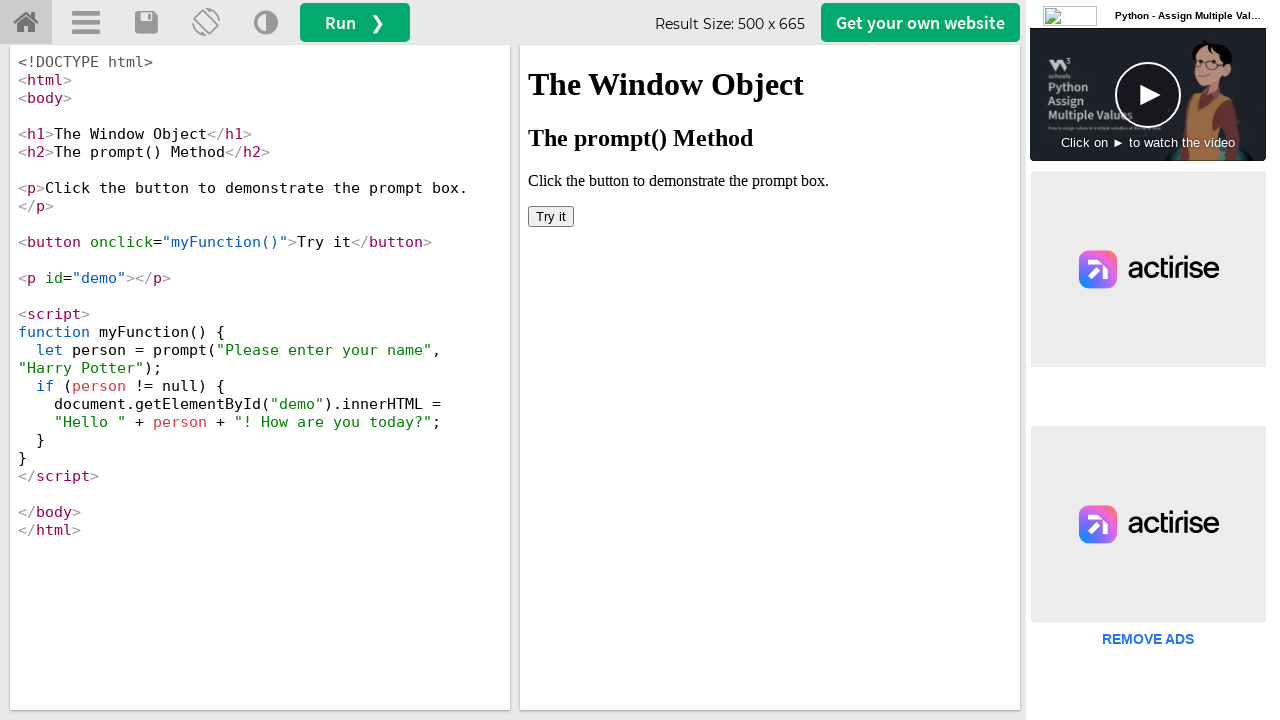

Clicked 'Try it' button to trigger JavaScript prompt popup at (551, 216) on #iframeResult >> internal:control=enter-frame >> xpath=//button[text()='Try it']
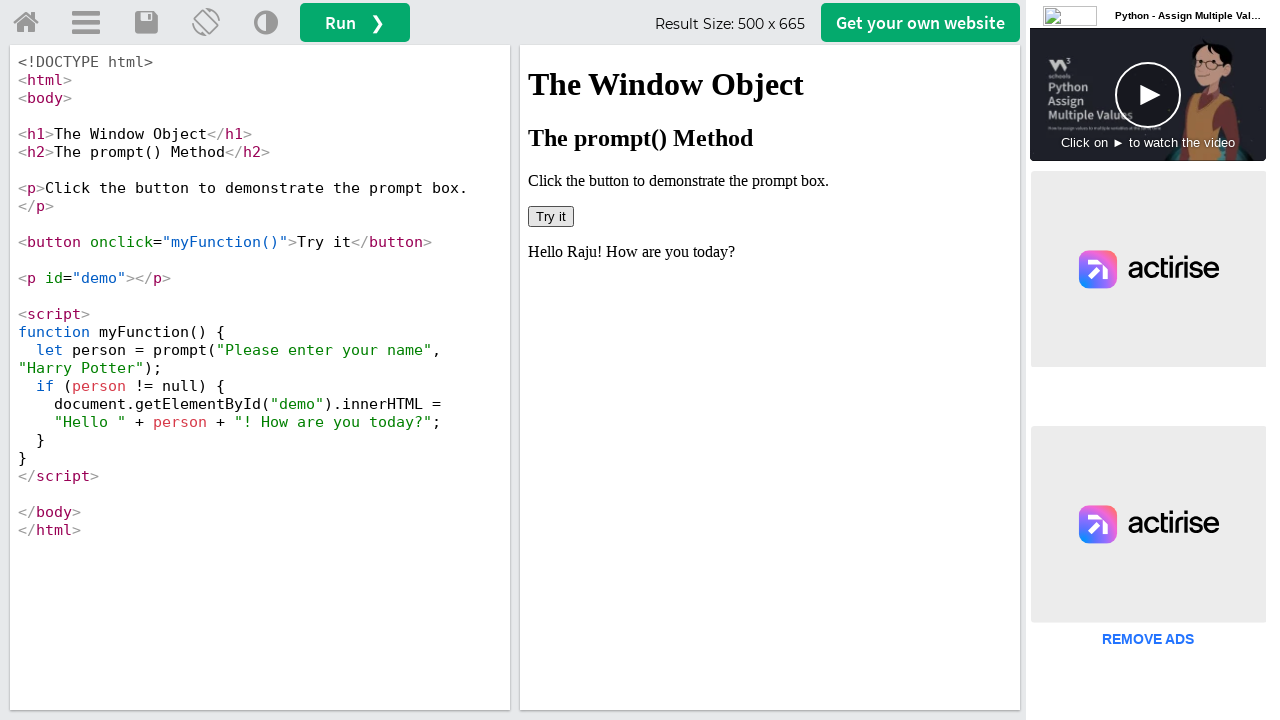

Waited 1000ms for dialog interaction to complete
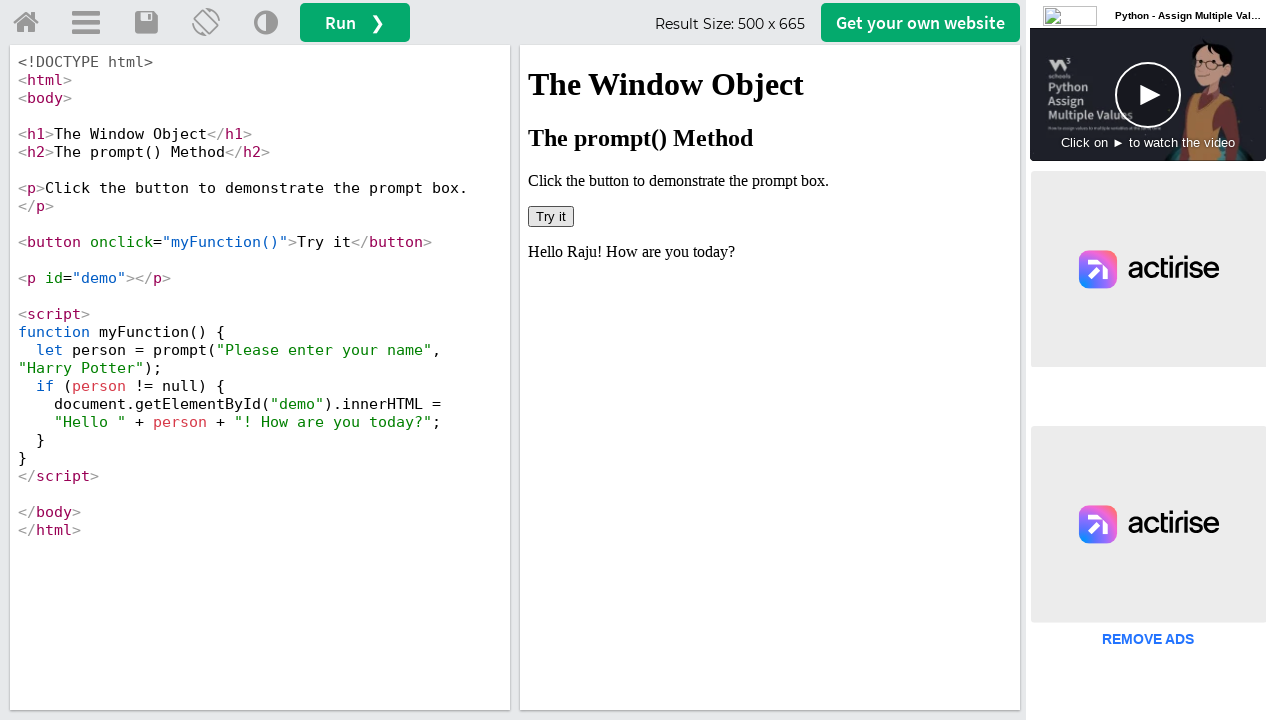

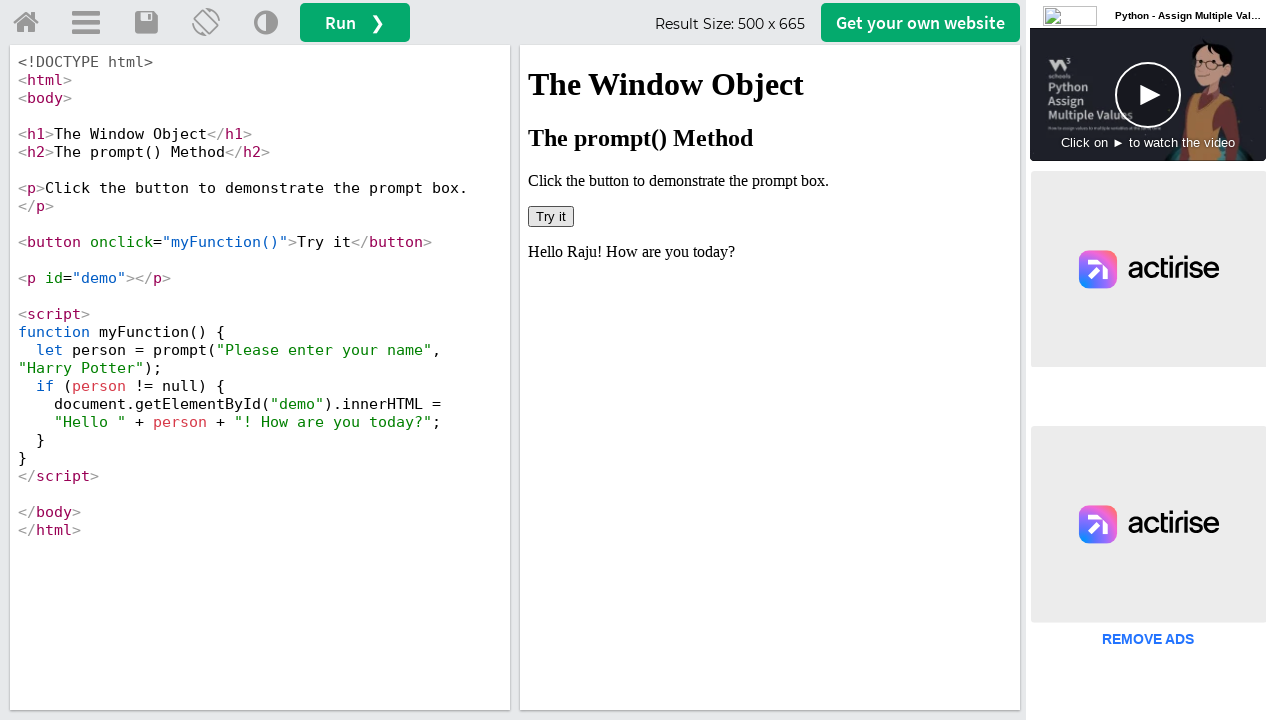